Tests dynamic element addition and removal by clicking Add Element button, verifying Delete button appears, then clicking Delete to remove it

Starting URL: https://practice.cydeo.com/add_remove_elements/

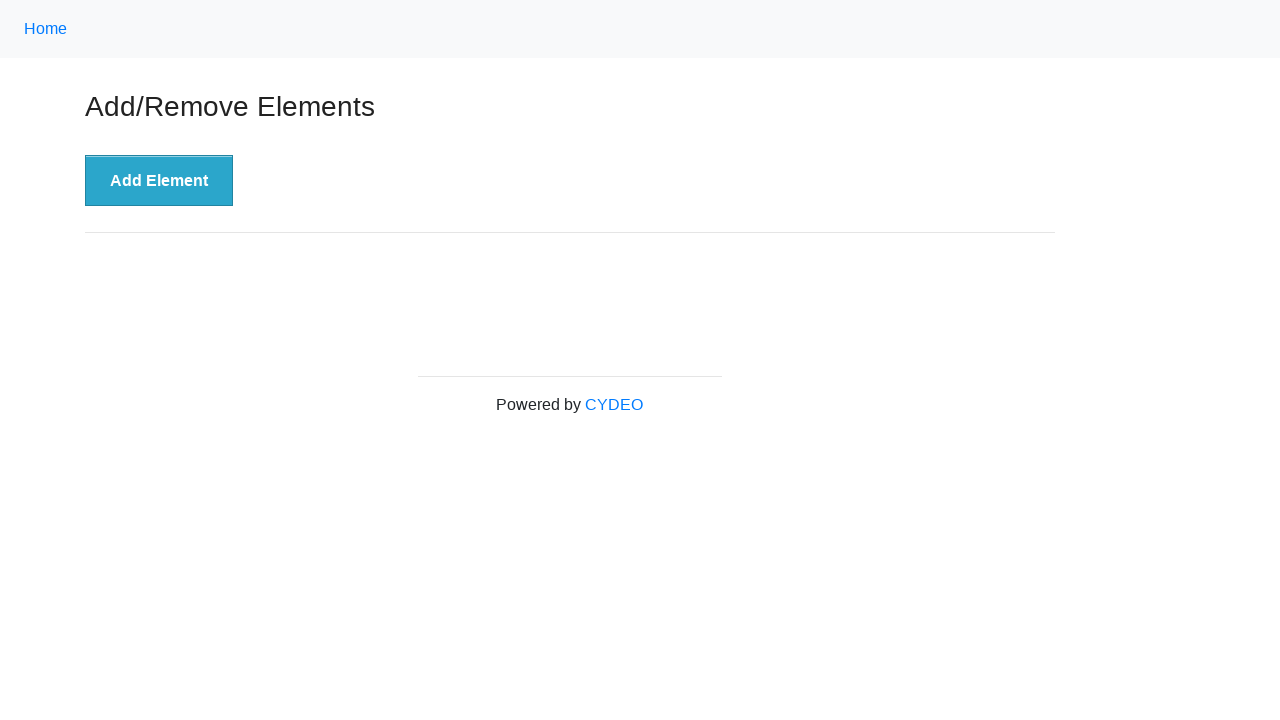

Clicked 'Add Element' button at (159, 181) on xpath=//button[.='Add Element']
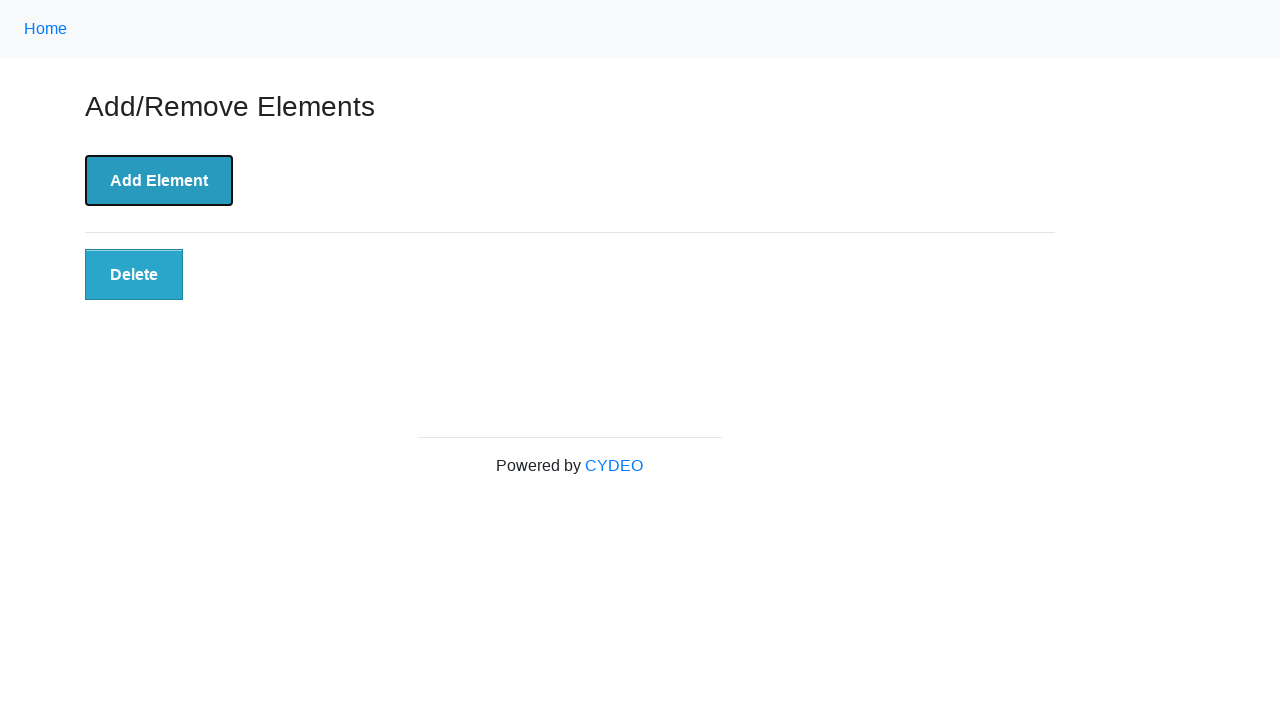

Delete button appeared after adding element
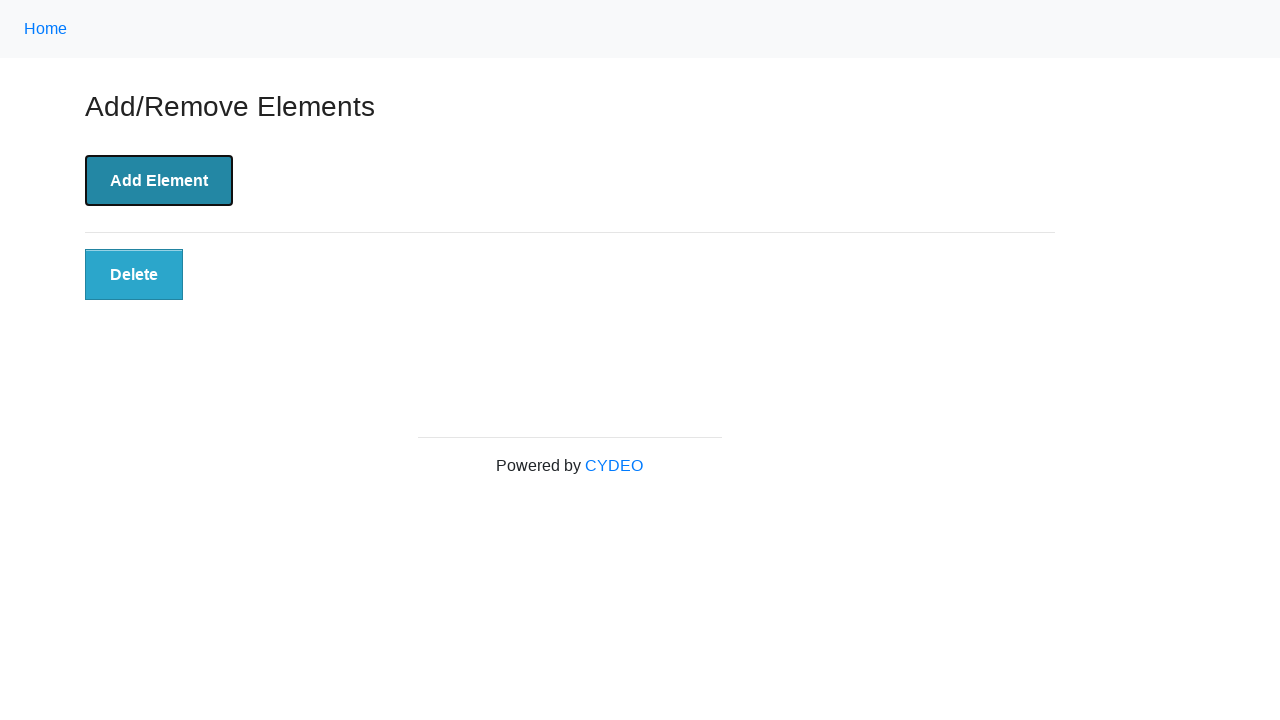

Clicked Delete button to remove element at (134, 275) on xpath=//button[.='Delete']
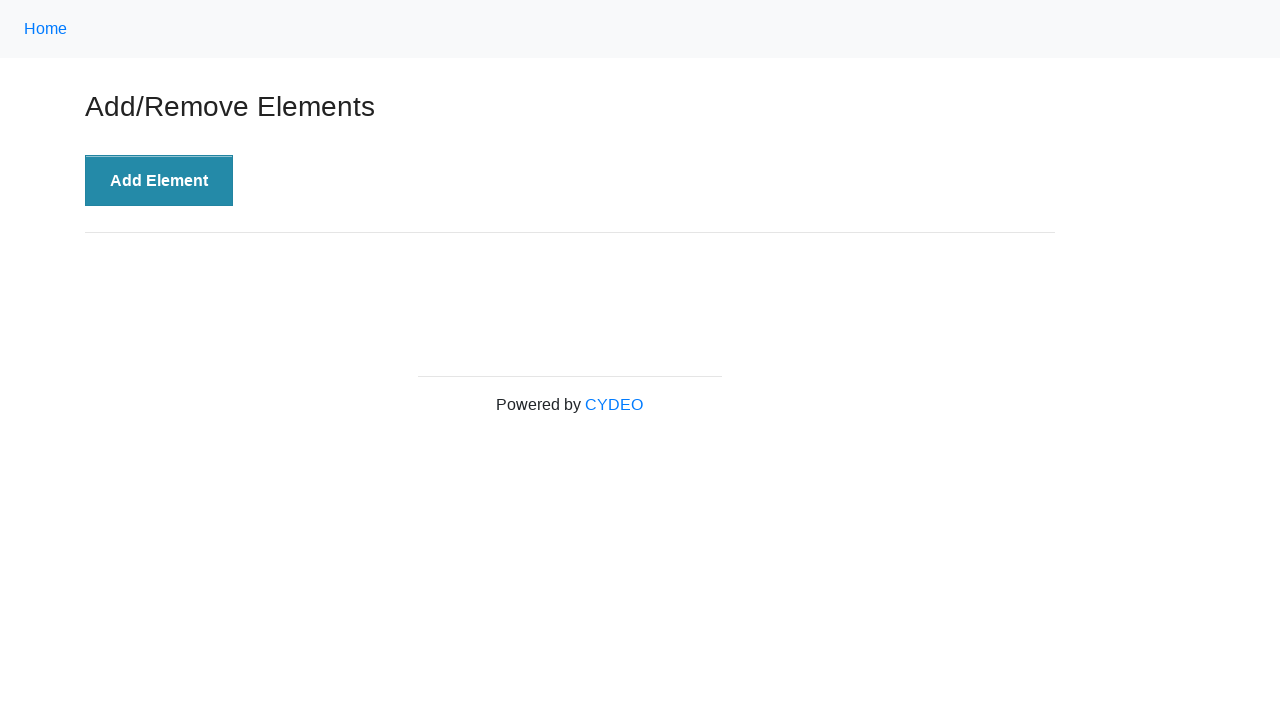

Verified Delete button is no longer present in DOM
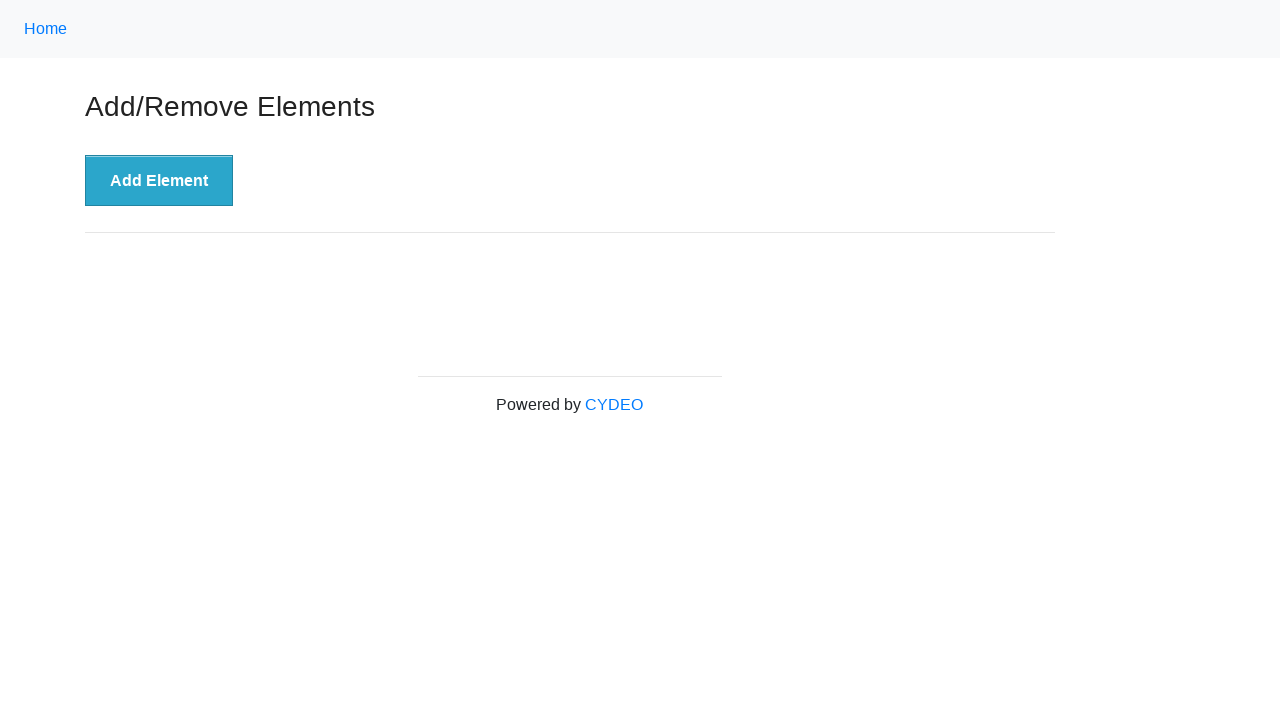

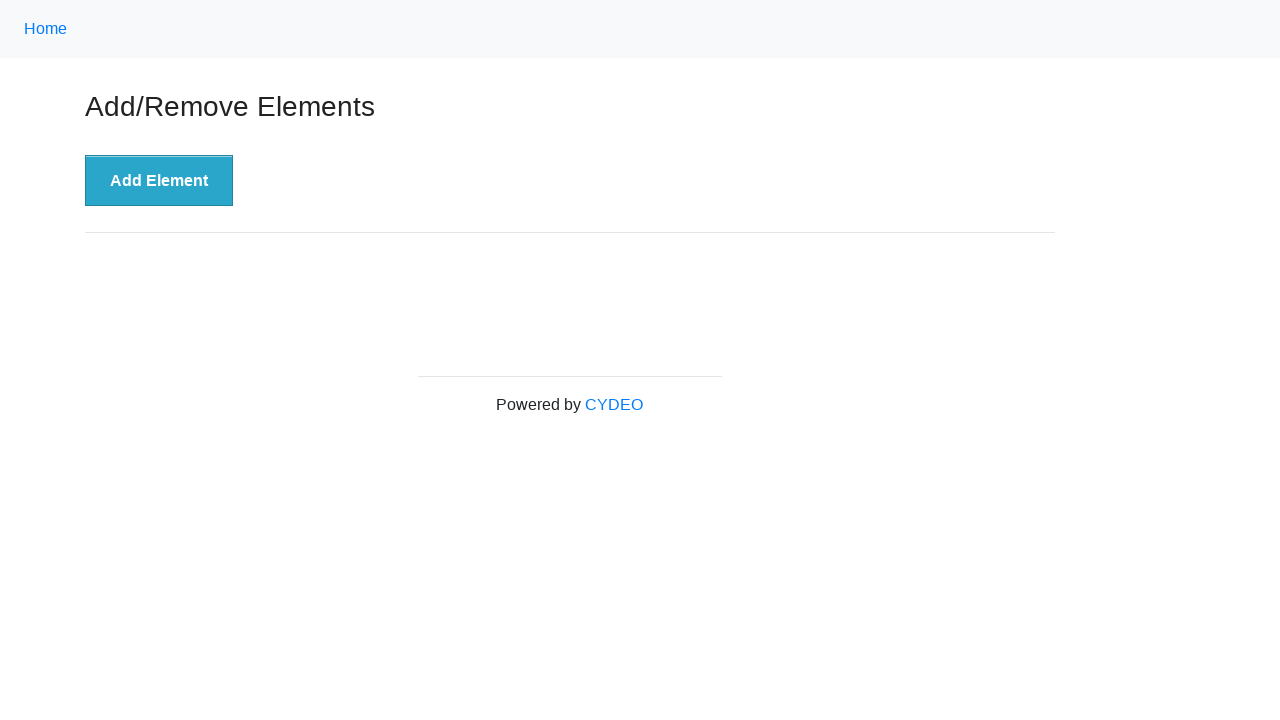